Tests that entered text is trimmed when editing a todo item

Starting URL: https://demo.playwright.dev/todomvc

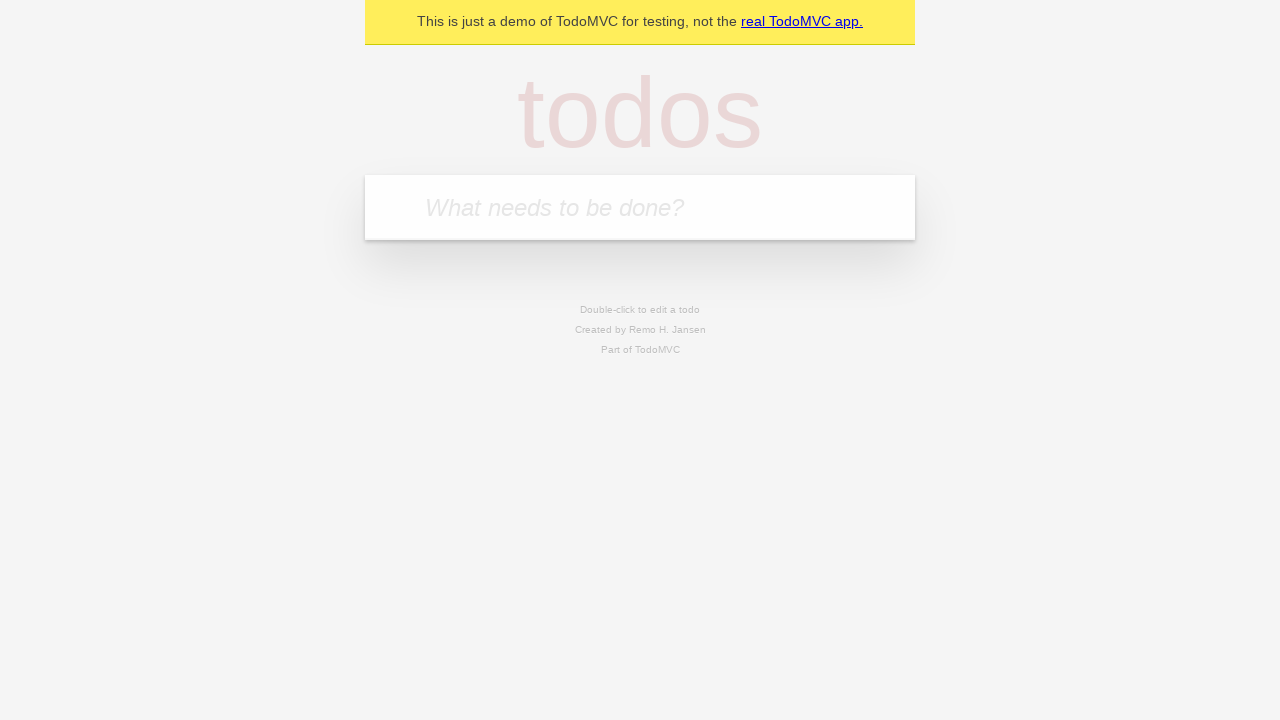

Filled todo input with 'buy some cheese' on internal:attr=[placeholder="What needs to be done?"i]
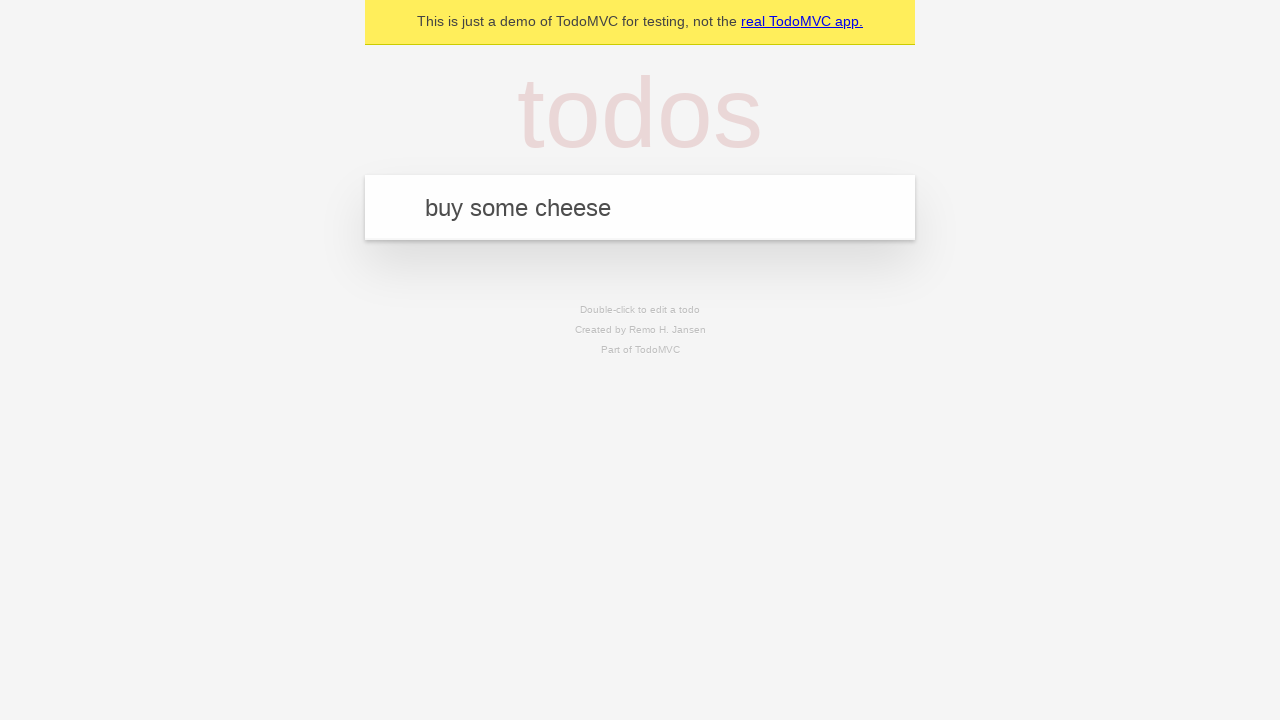

Pressed Enter to create todo item 'buy some cheese' on internal:attr=[placeholder="What needs to be done?"i]
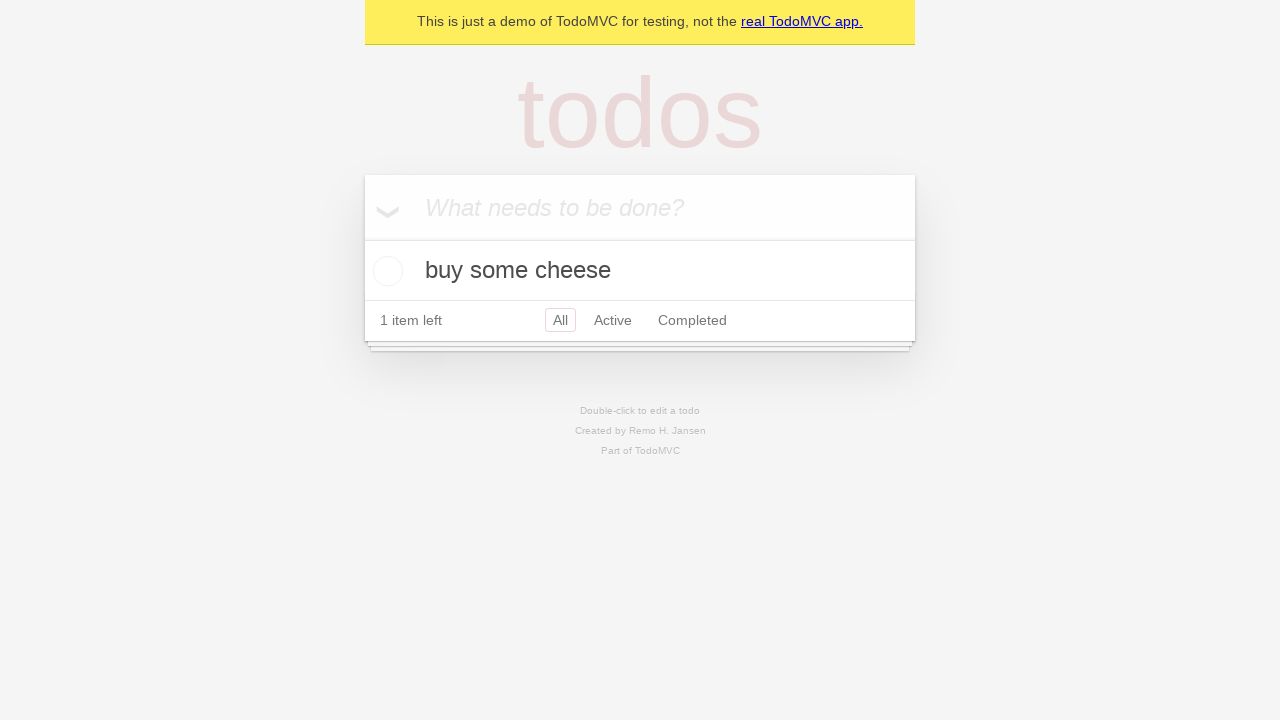

Filled todo input with 'feed the cat' on internal:attr=[placeholder="What needs to be done?"i]
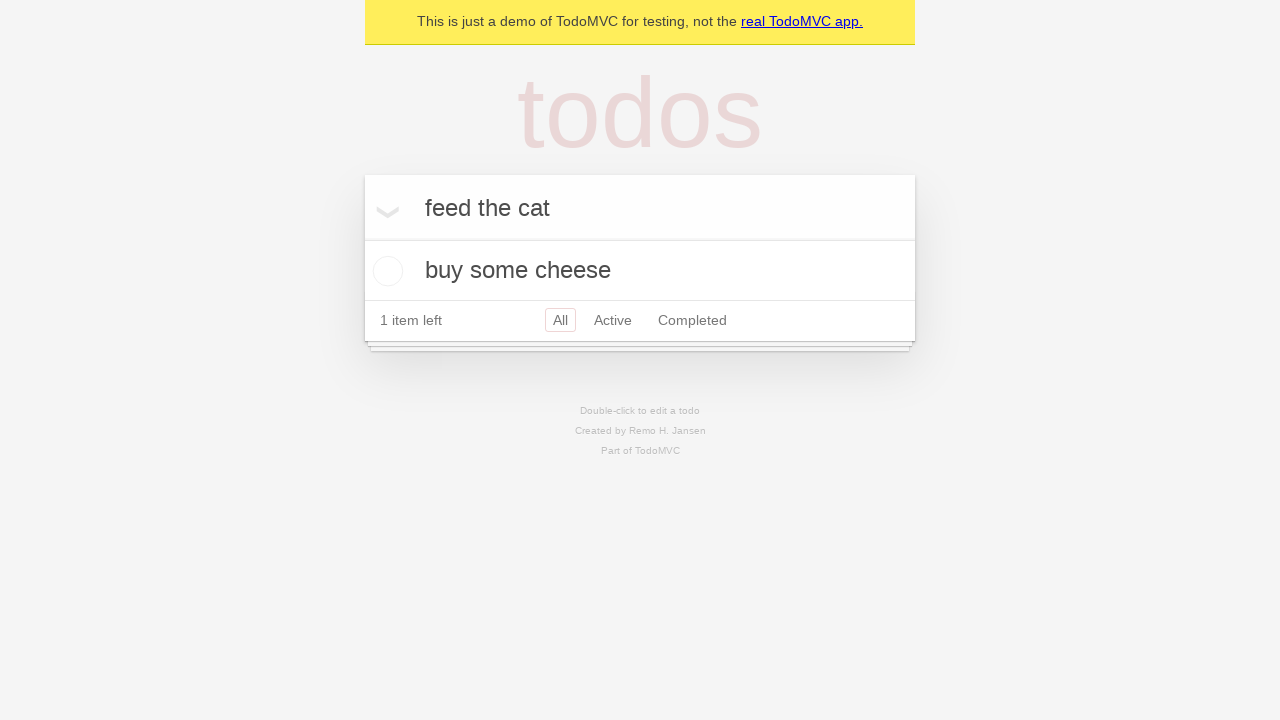

Pressed Enter to create todo item 'feed the cat' on internal:attr=[placeholder="What needs to be done?"i]
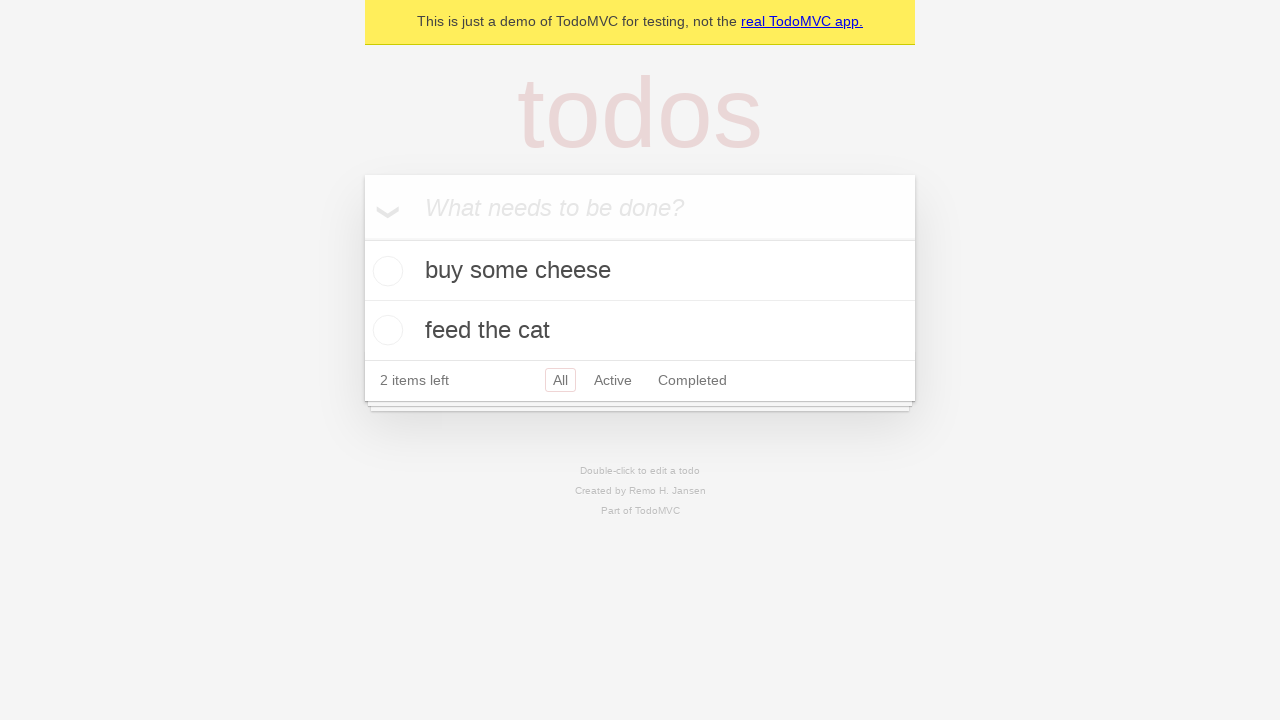

Filled todo input with 'book a doctors appointment' on internal:attr=[placeholder="What needs to be done?"i]
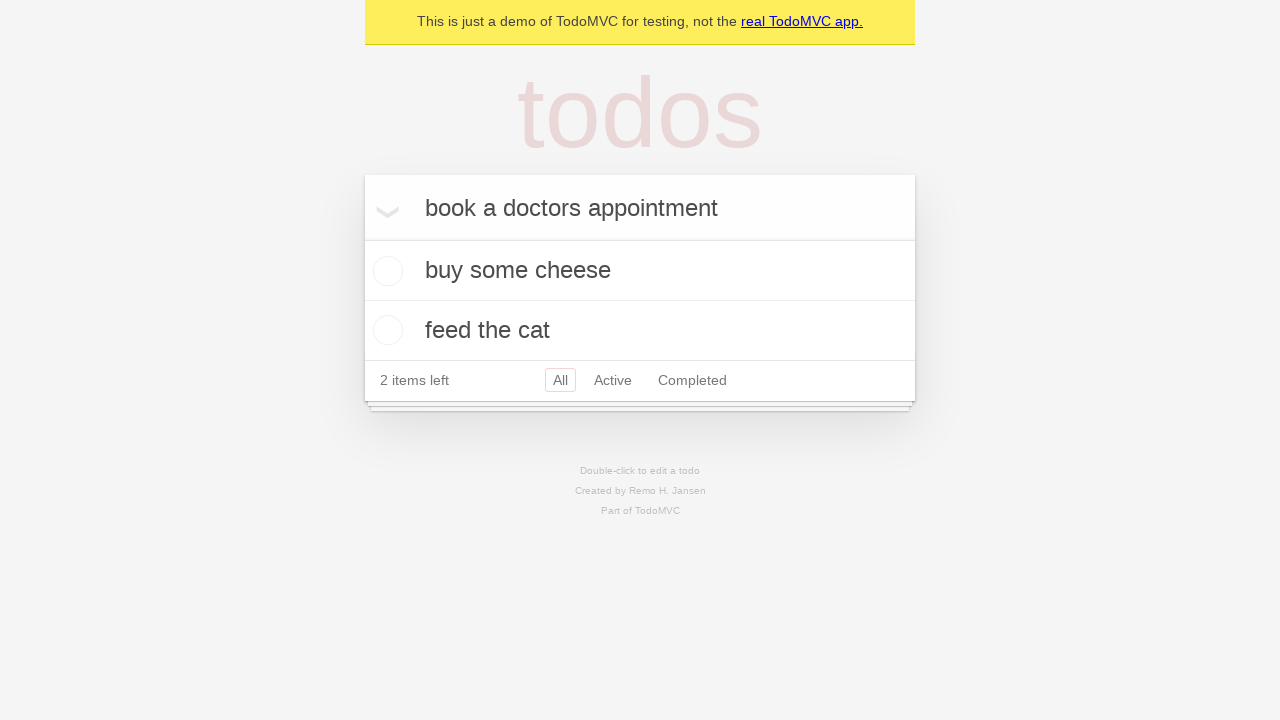

Pressed Enter to create todo item 'book a doctors appointment' on internal:attr=[placeholder="What needs to be done?"i]
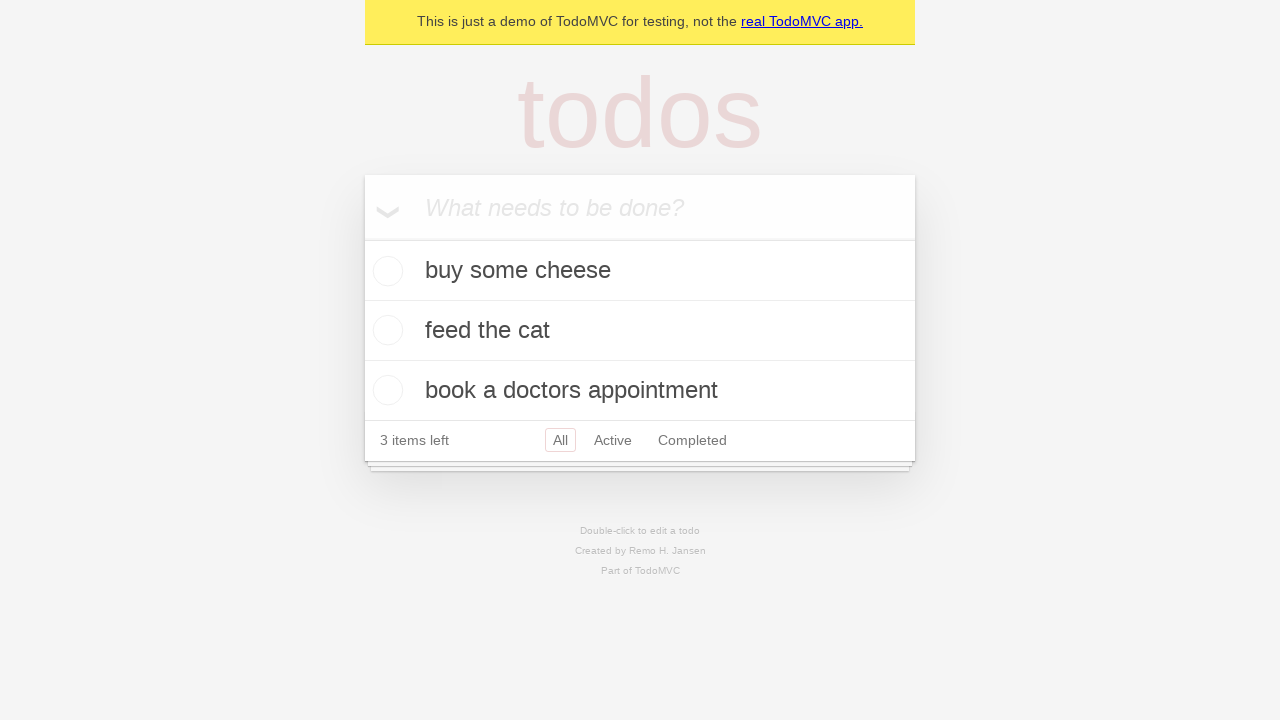

Waited for all 3 todo items to load
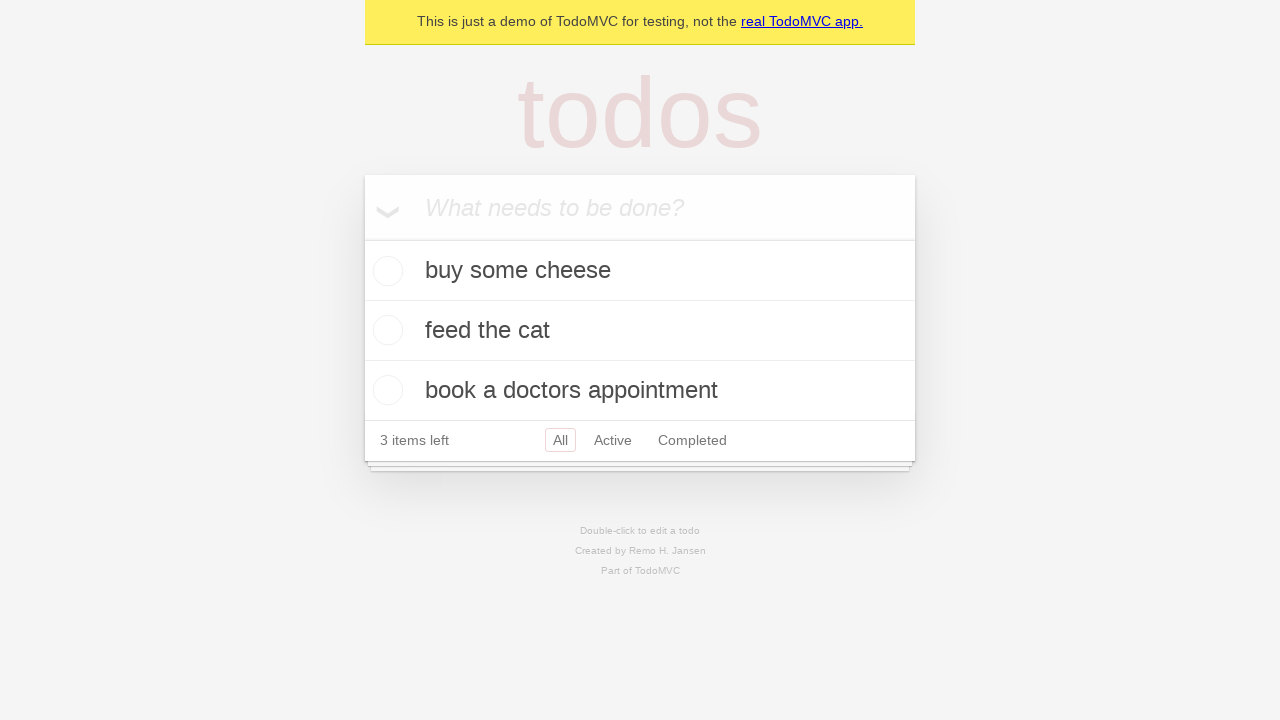

Double-clicked second todo item to enter edit mode at (640, 331) on internal:testid=[data-testid="todo-item"s] >> nth=1
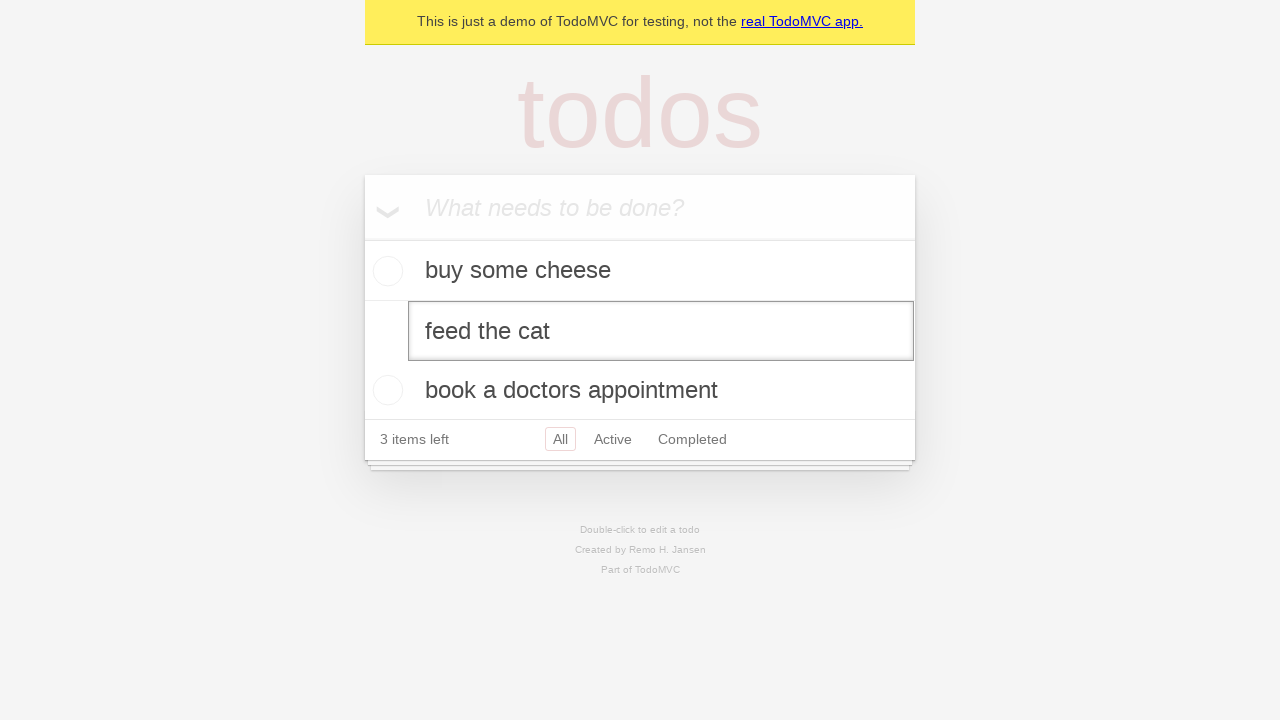

Filled edit input with text containing leading and trailing whitespace on internal:testid=[data-testid="todo-item"s] >> nth=1 >> internal:role=textbox[nam
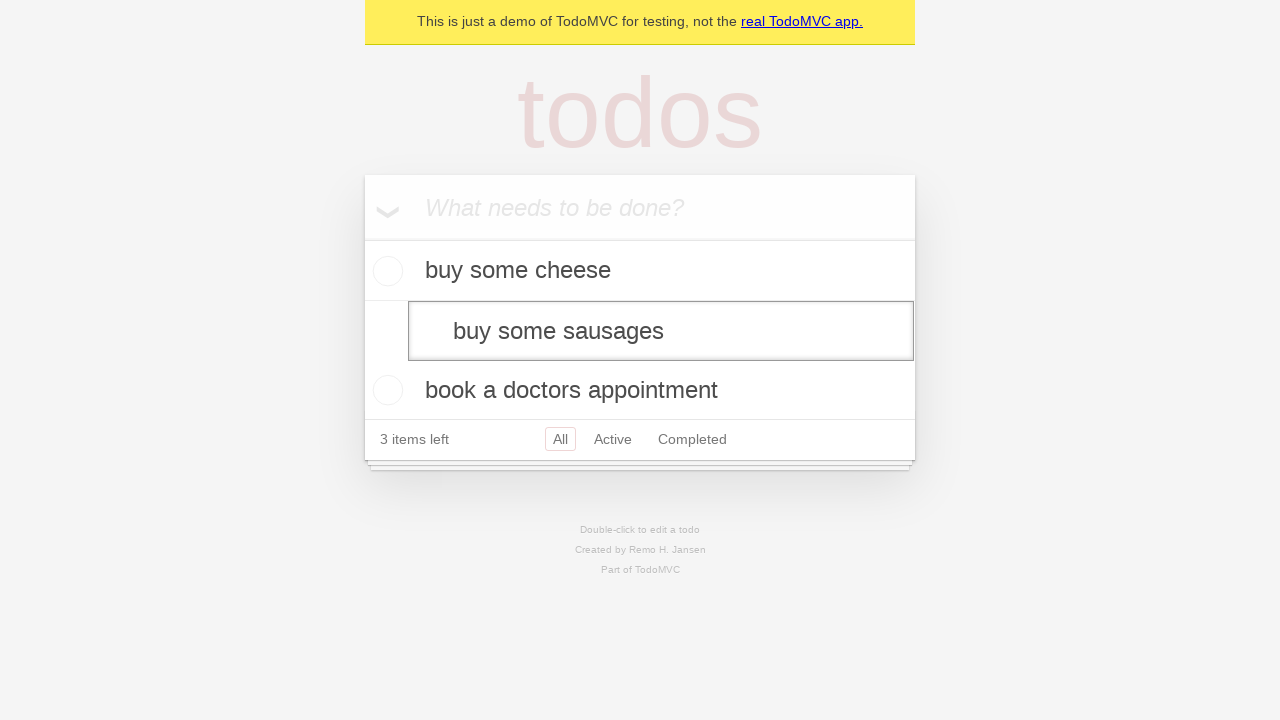

Pressed Enter to confirm edit and verify text is trimmed on internal:testid=[data-testid="todo-item"s] >> nth=1 >> internal:role=textbox[nam
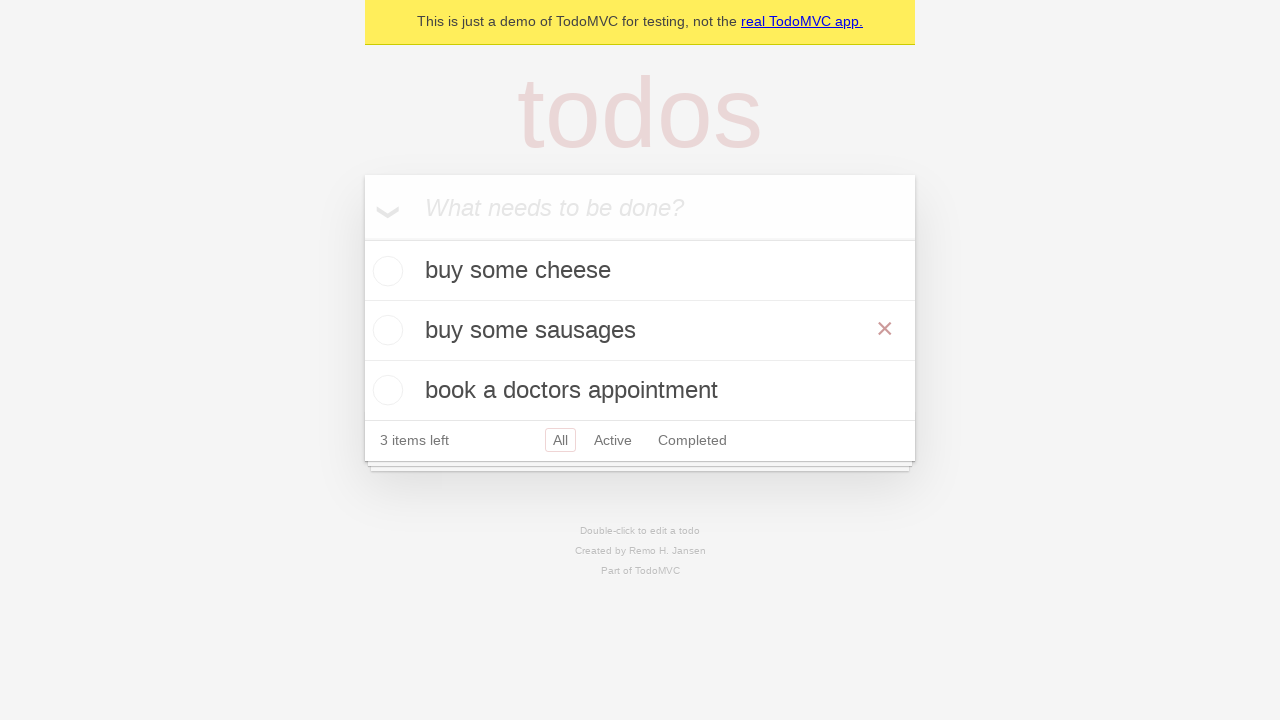

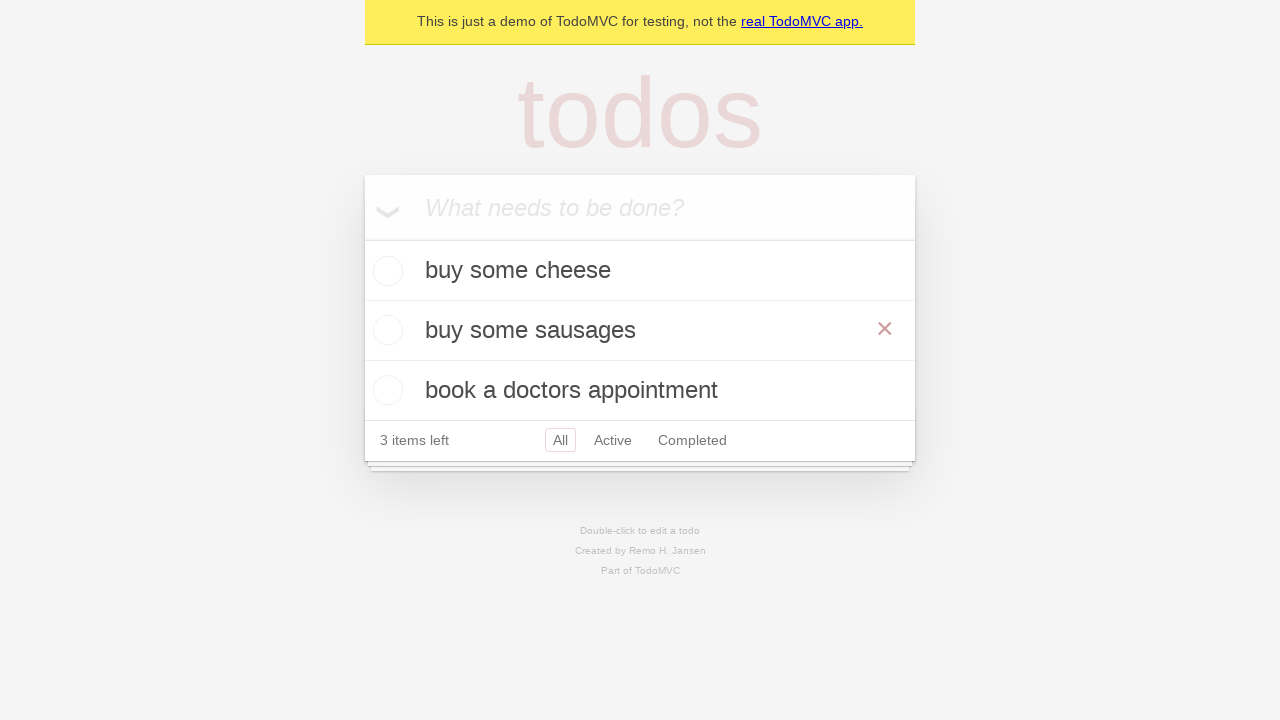